Tests the carousel/slider navigation on the DemoBlaze homepage by clicking the next slide button

Starting URL: https://www.demoblaze.com/#carouselExampleIndicators

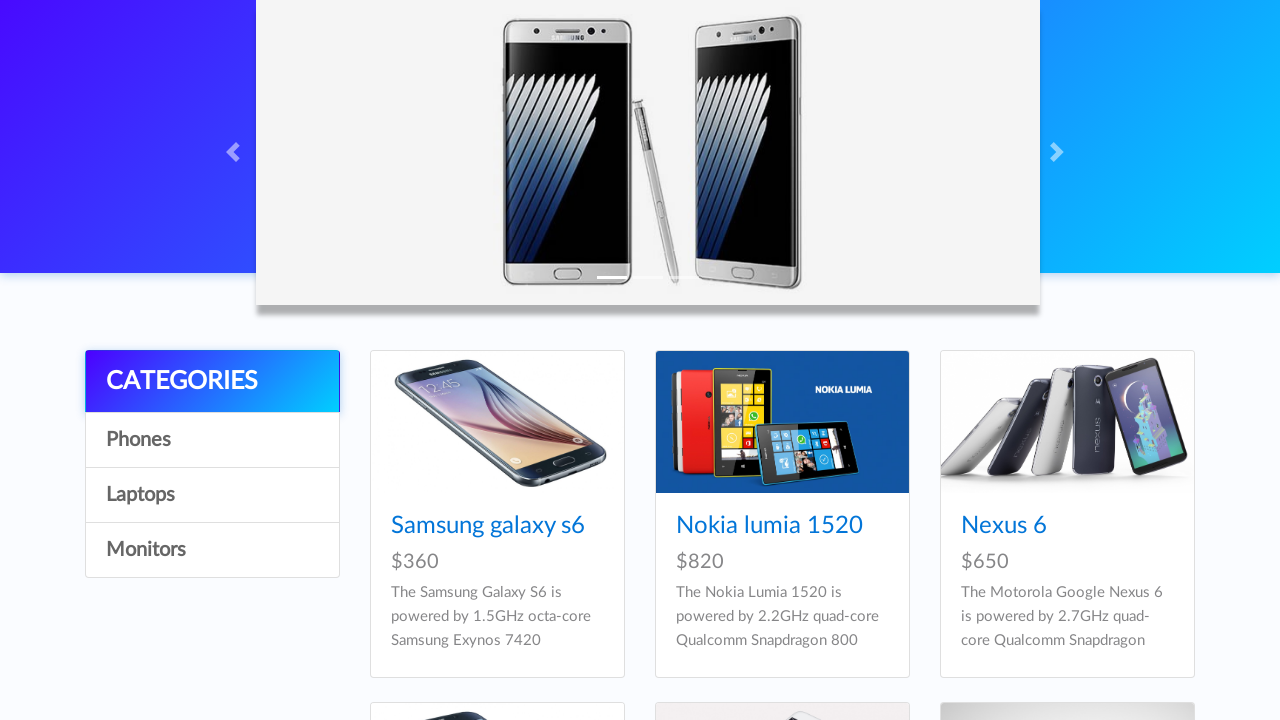

Navigated to DemoBlaze homepage with carousel section
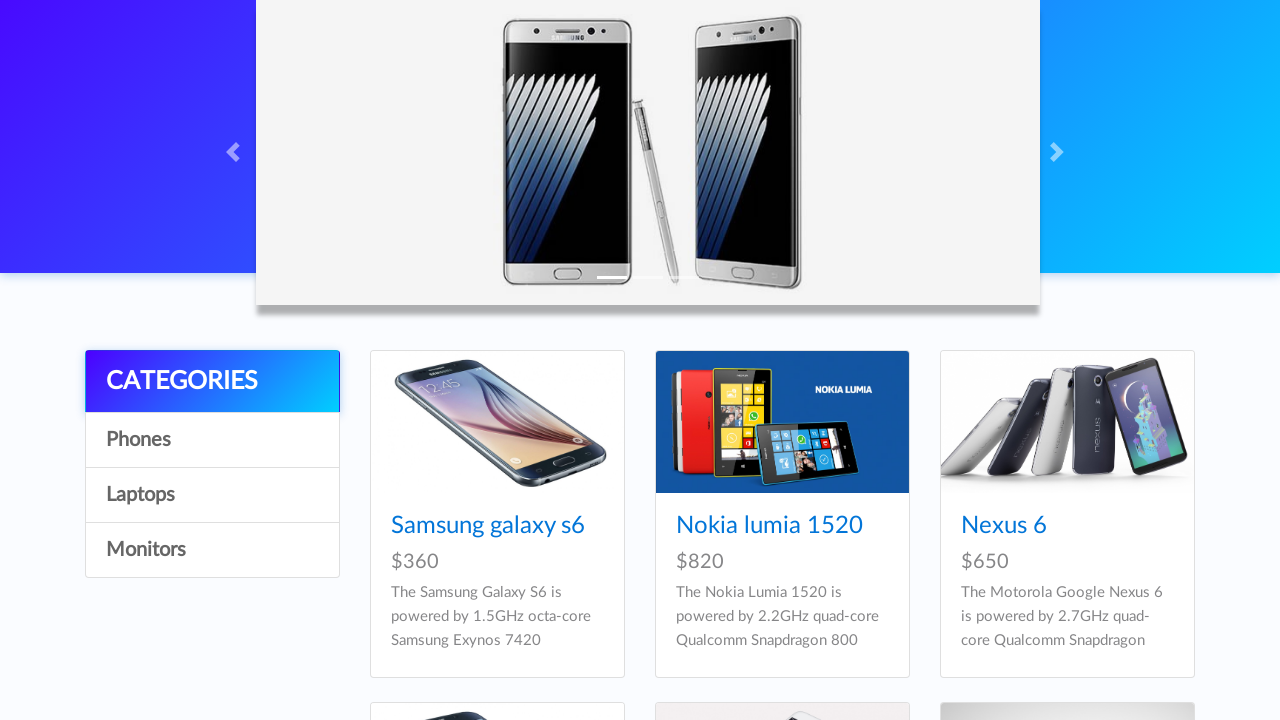

Clicked the next slide button on the carousel at (1060, 152) on xpath=//*[@id='carouselExampleIndicators']/a[2]/span[1]
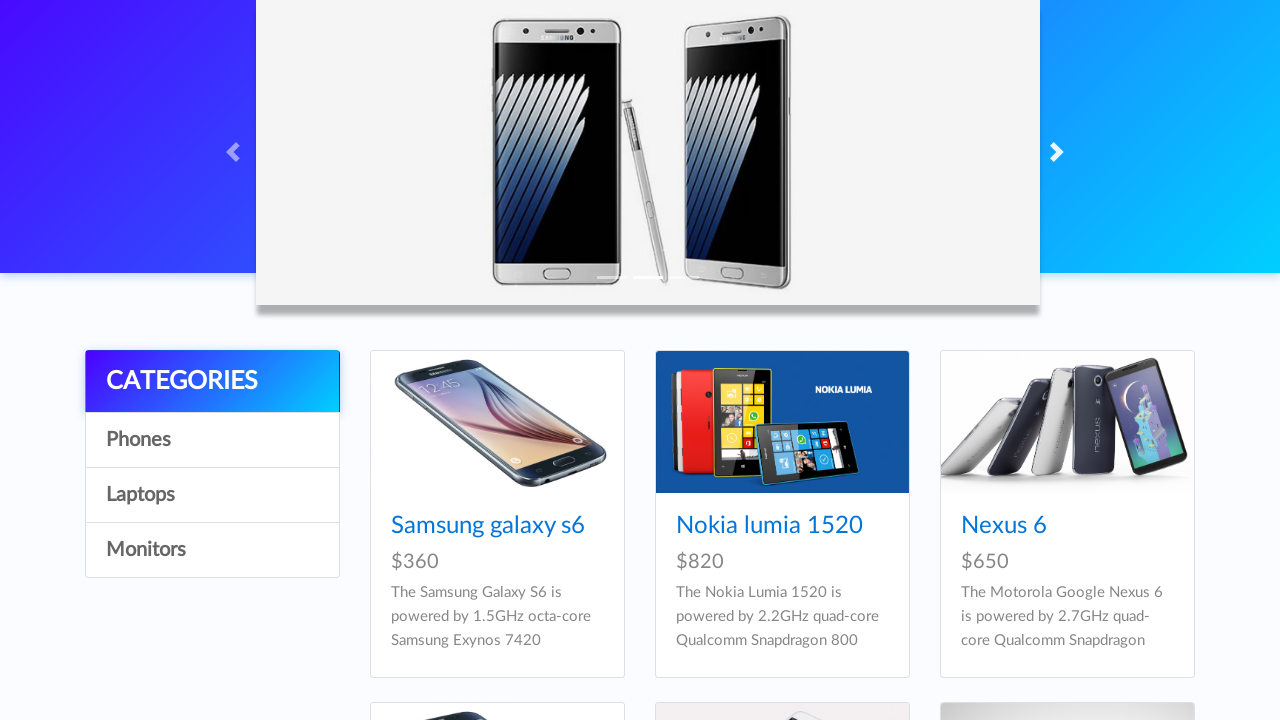

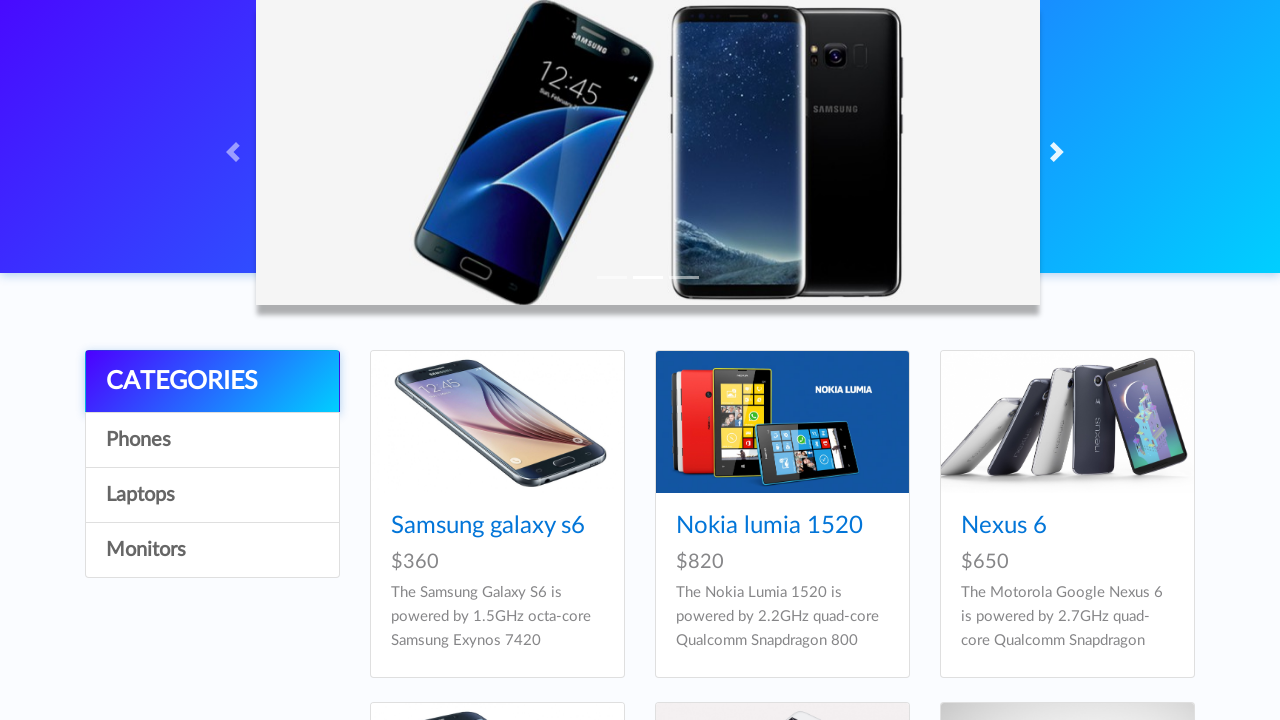